Tests unmarking todo items as complete by unchecking their checkboxes

Starting URL: https://demo.playwright.dev/todomvc

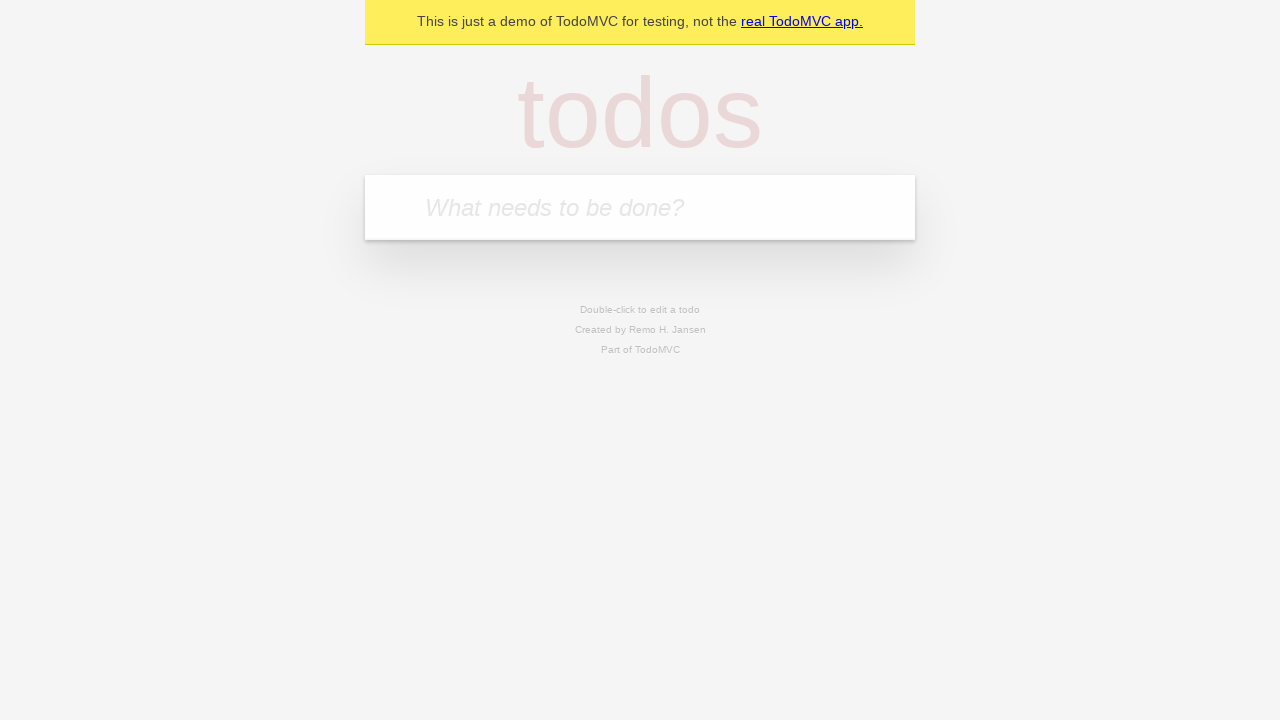

Filled todo input with 'buy some cheese' on internal:attr=[placeholder="What needs to be done?"i]
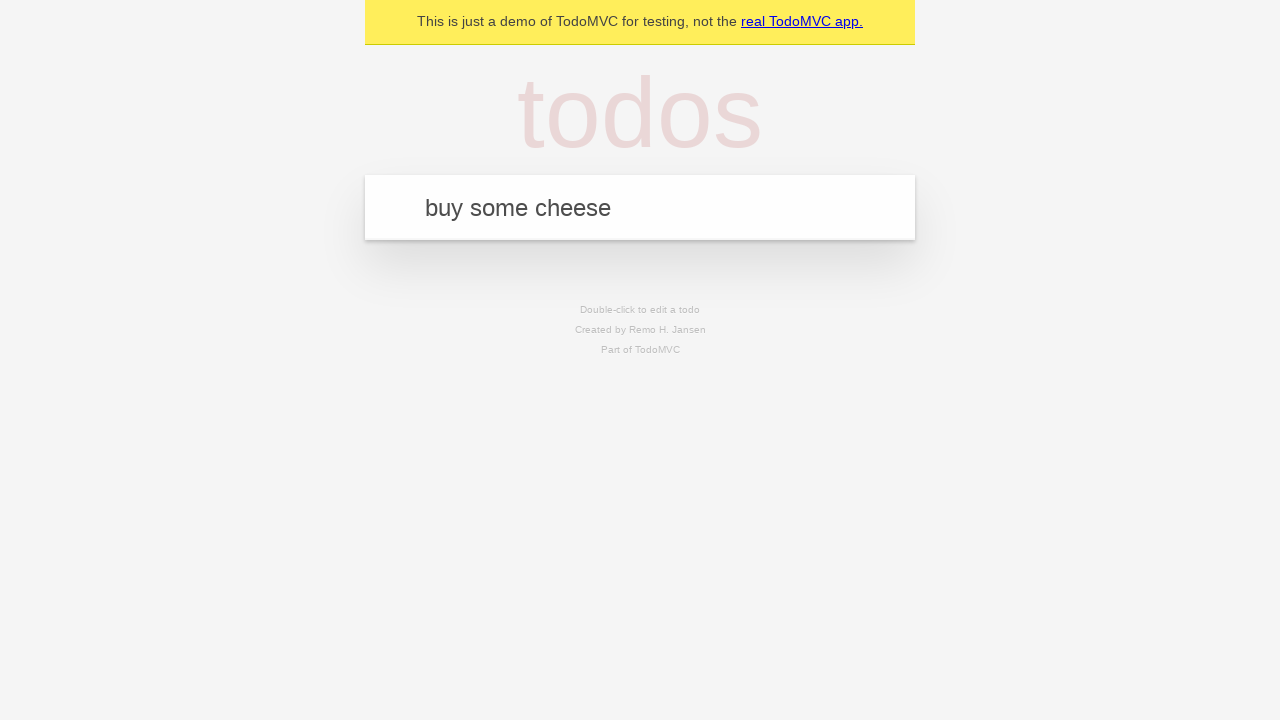

Pressed Enter to create first todo item on internal:attr=[placeholder="What needs to be done?"i]
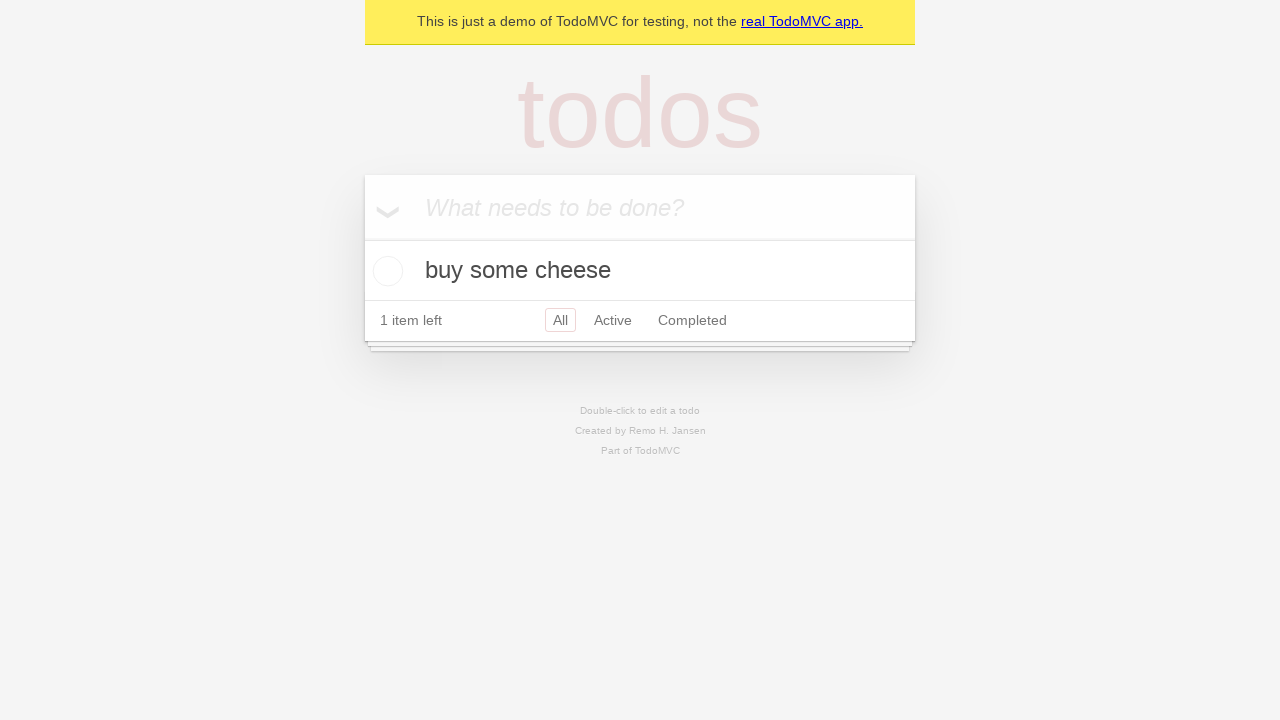

Filled todo input with 'feed the cat' on internal:attr=[placeholder="What needs to be done?"i]
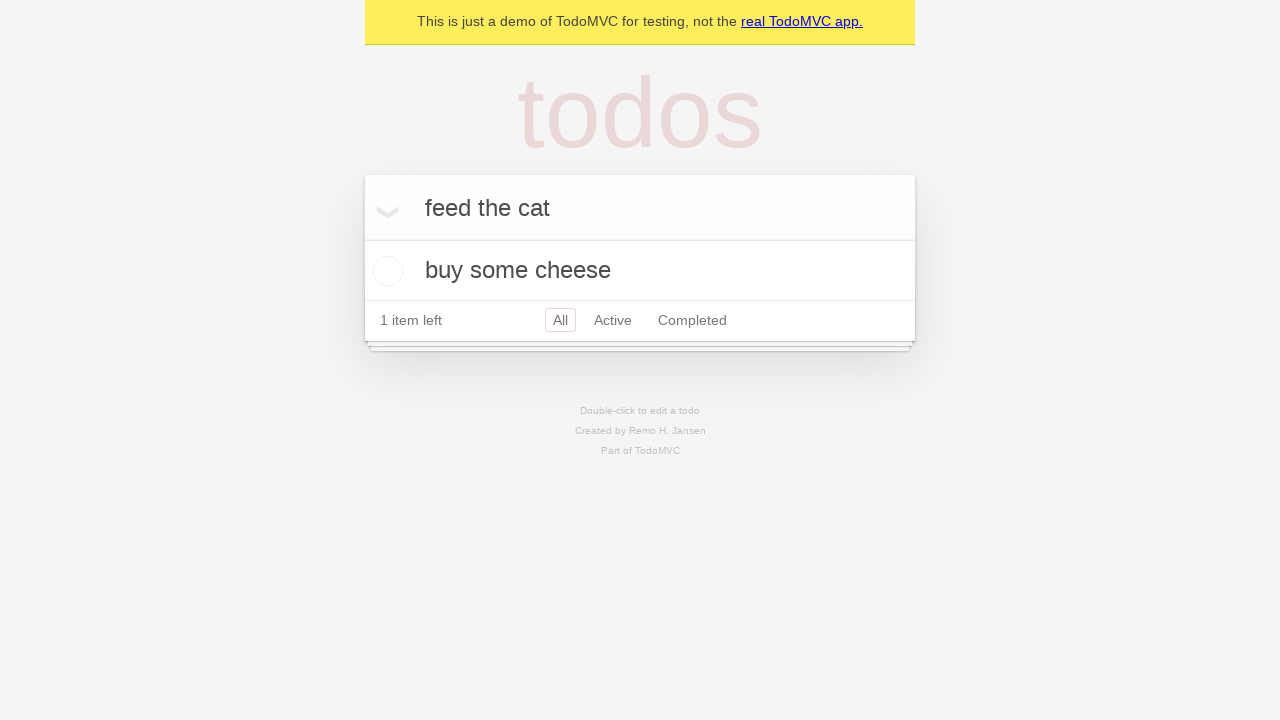

Pressed Enter to create second todo item on internal:attr=[placeholder="What needs to be done?"i]
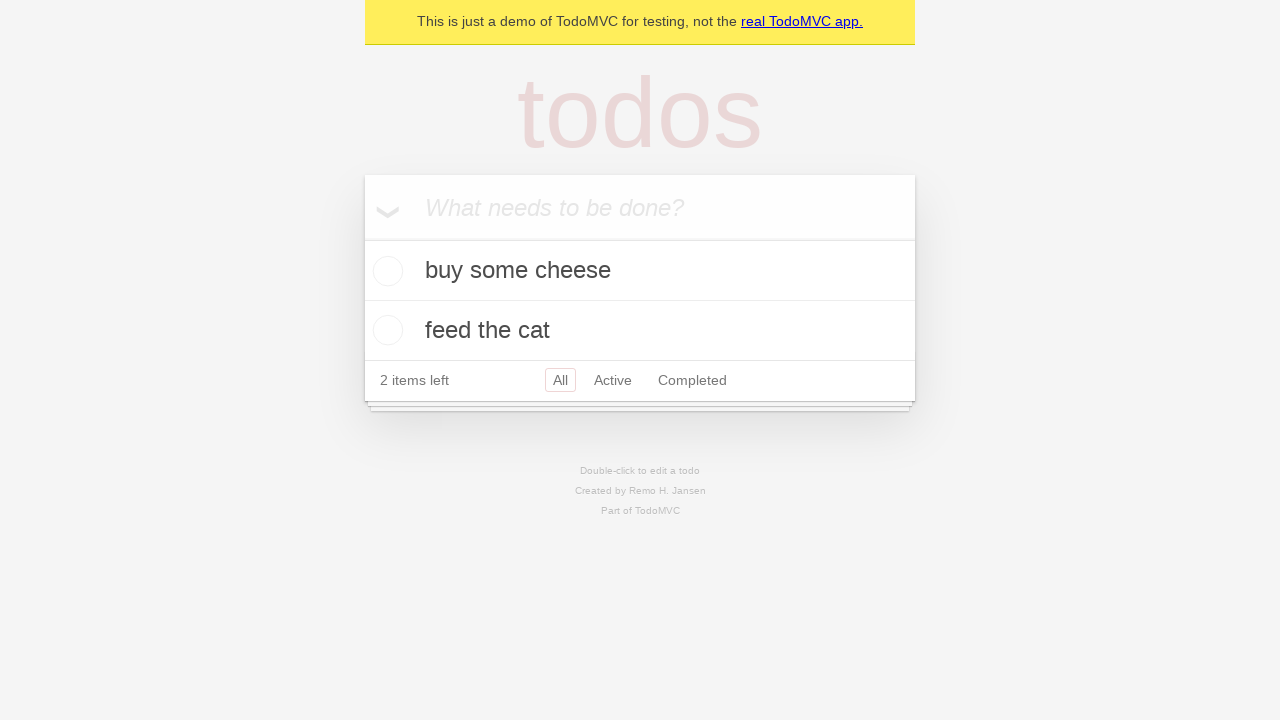

Waited for second todo item to appear
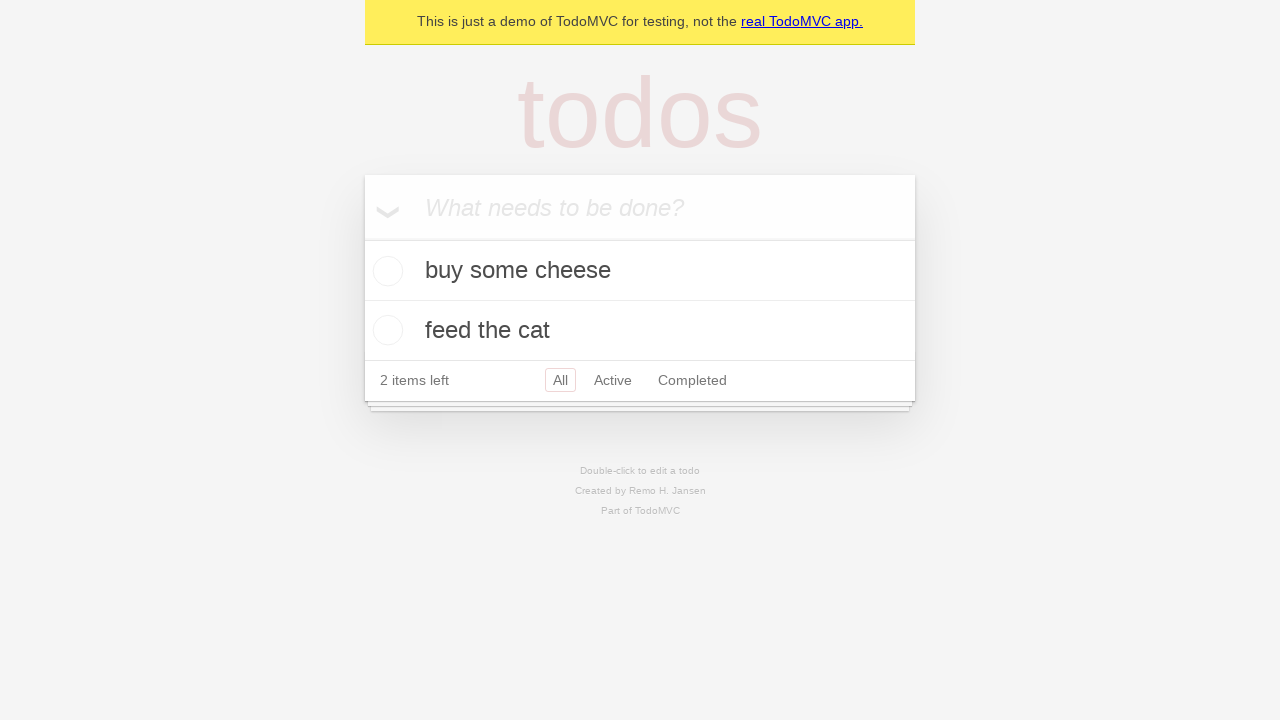

Checked the checkbox for first todo item to mark it complete at (385, 271) on internal:testid=[data-testid="todo-item"s] >> nth=0 >> internal:role=checkbox
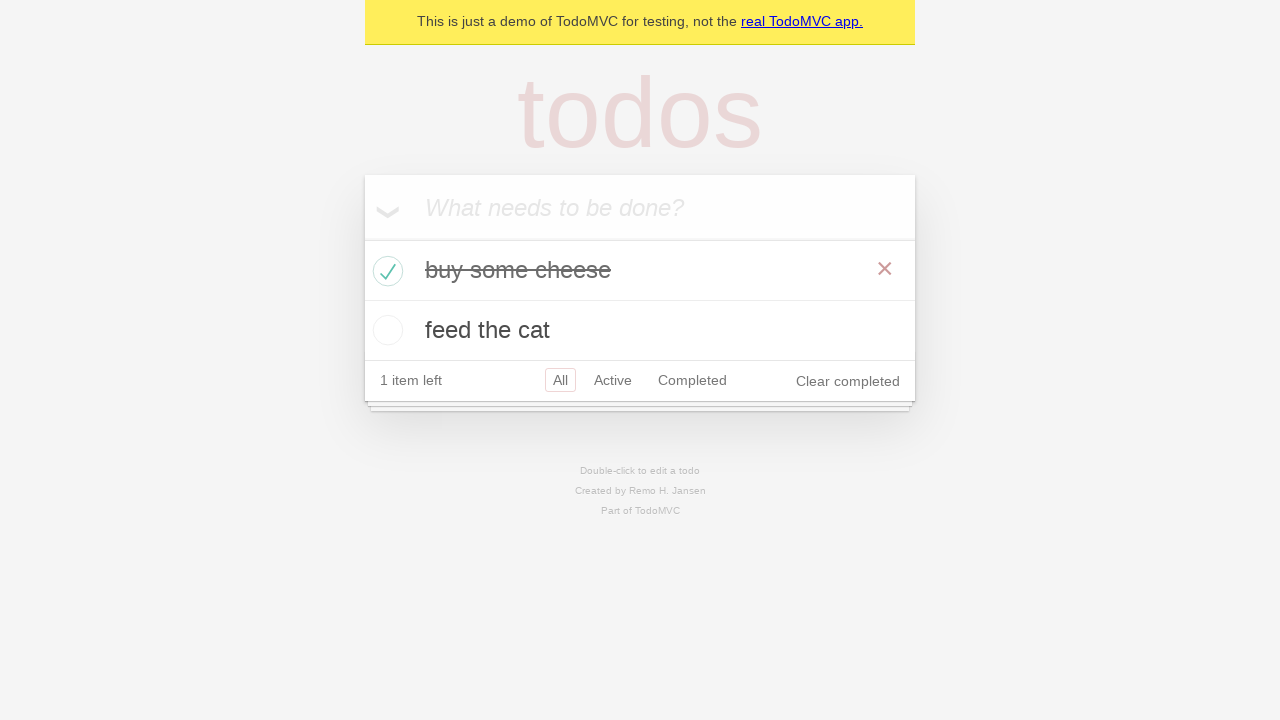

Unchecked the checkbox for first todo item to mark it incomplete at (385, 271) on internal:testid=[data-testid="todo-item"s] >> nth=0 >> internal:role=checkbox
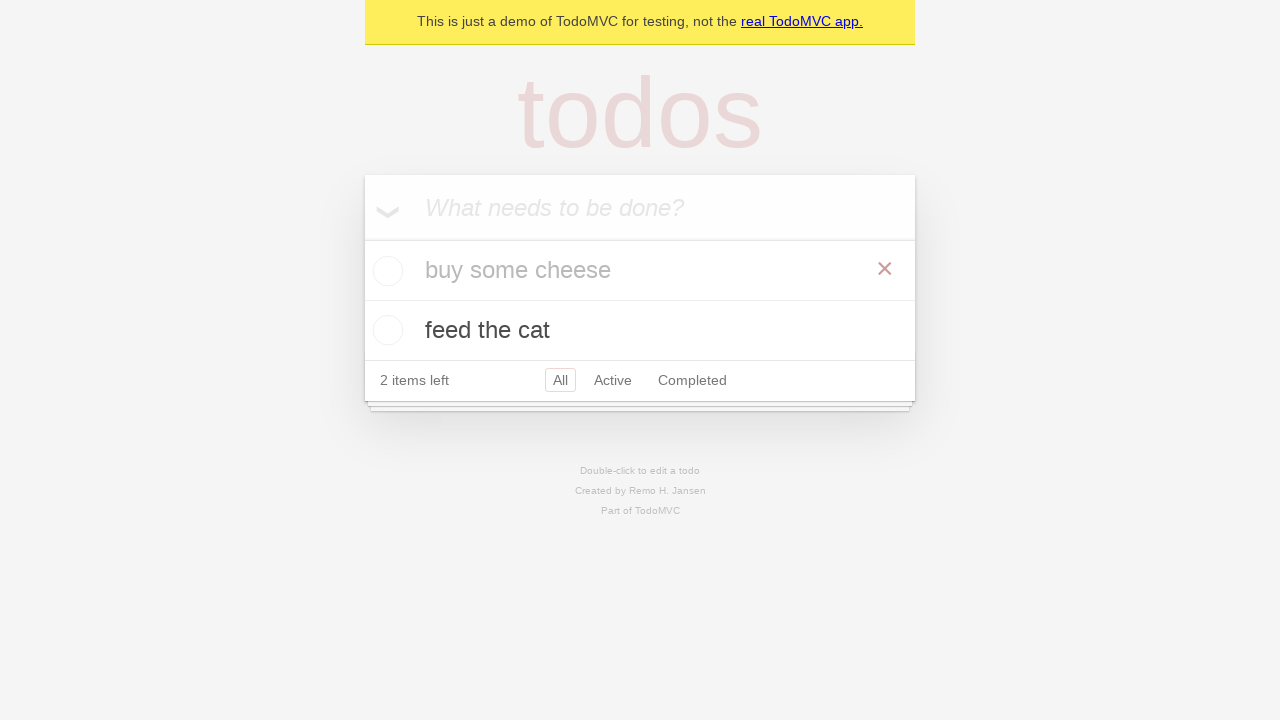

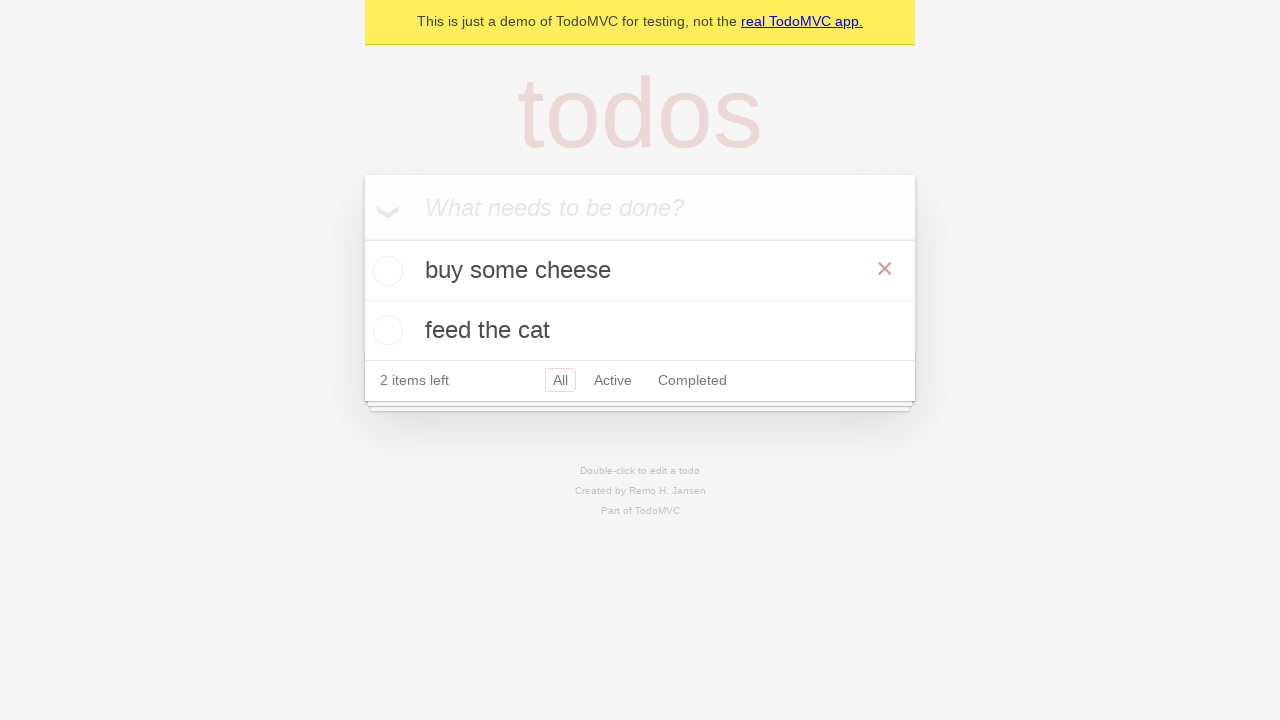